Navigates to the Automation Practice page and verifies that footer navigation links are present and visible

Starting URL: https://rahulshettyacademy.com/AutomationPractice/

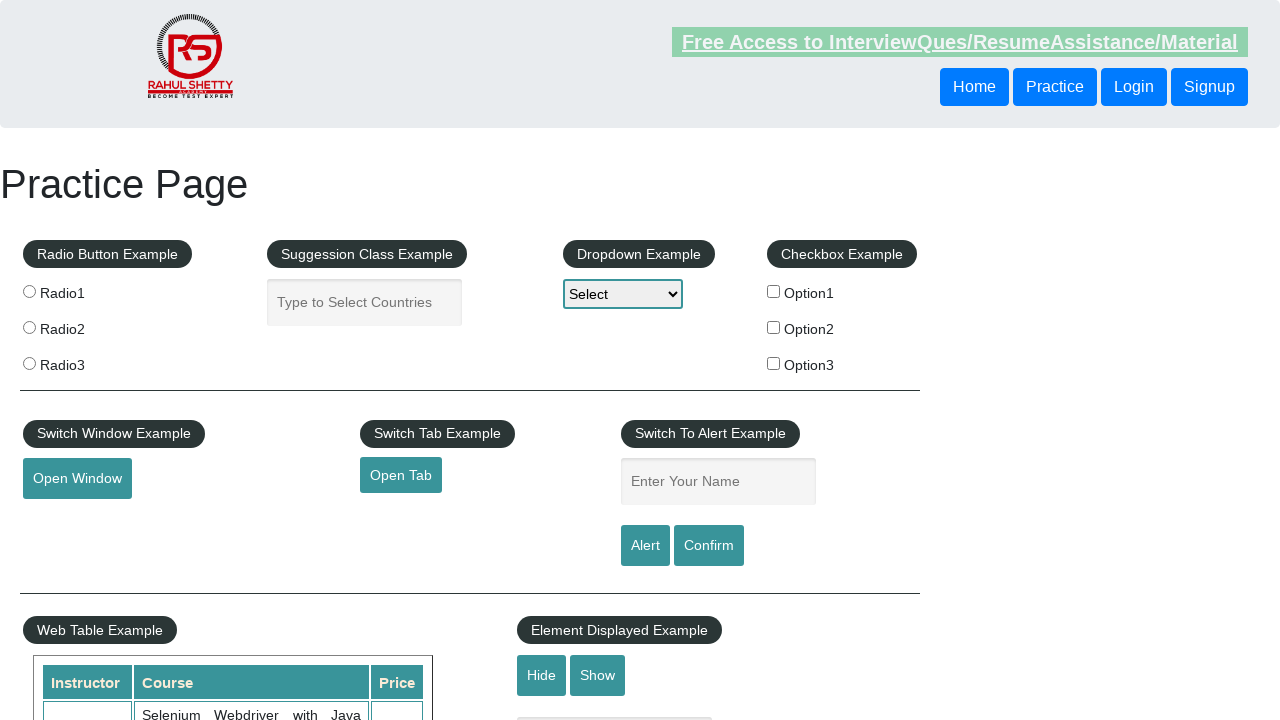

Waited for page to reach domcontentloaded state
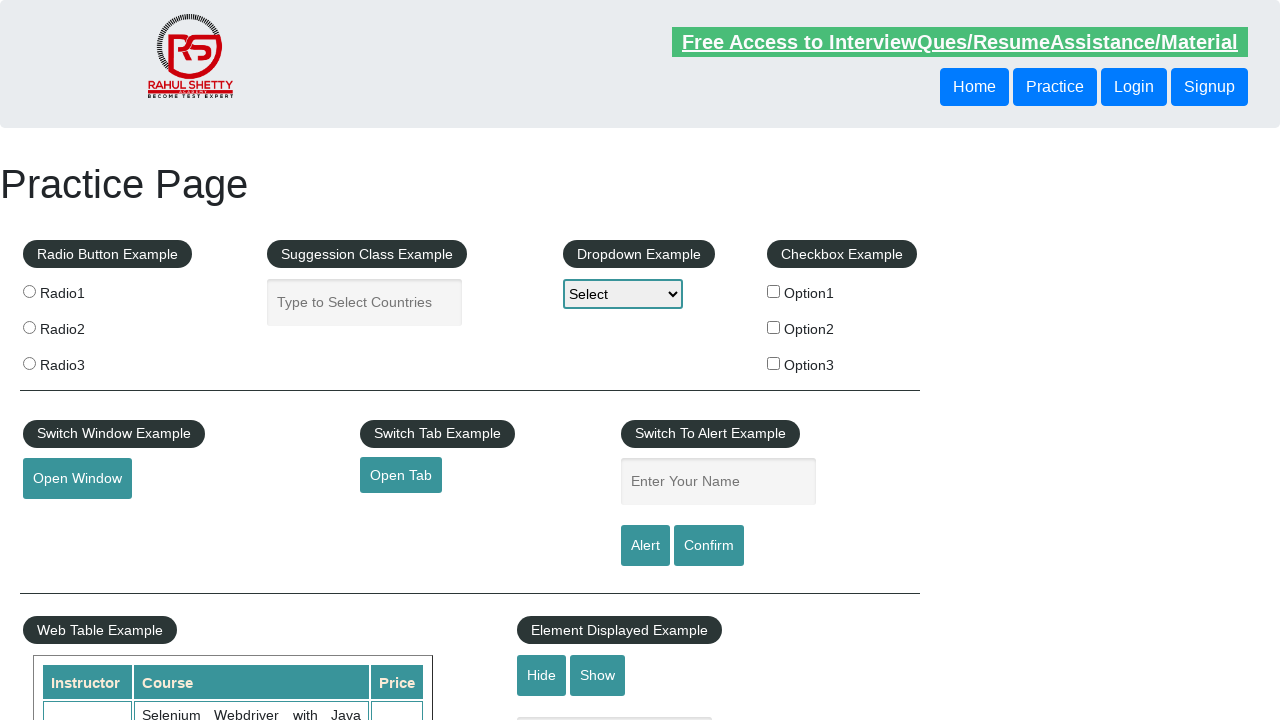

Waited for footer links (li.gf-li a) to be present in DOM
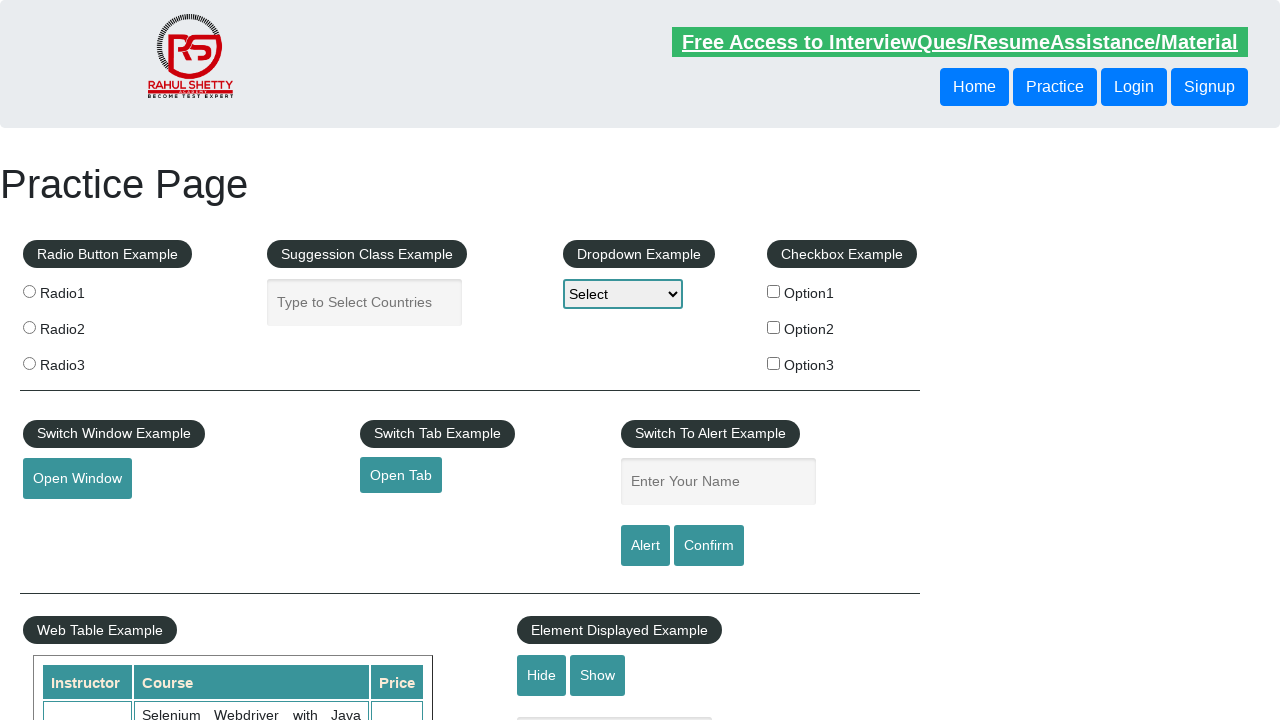

Located all footer links using selector 'li.gf-li a'
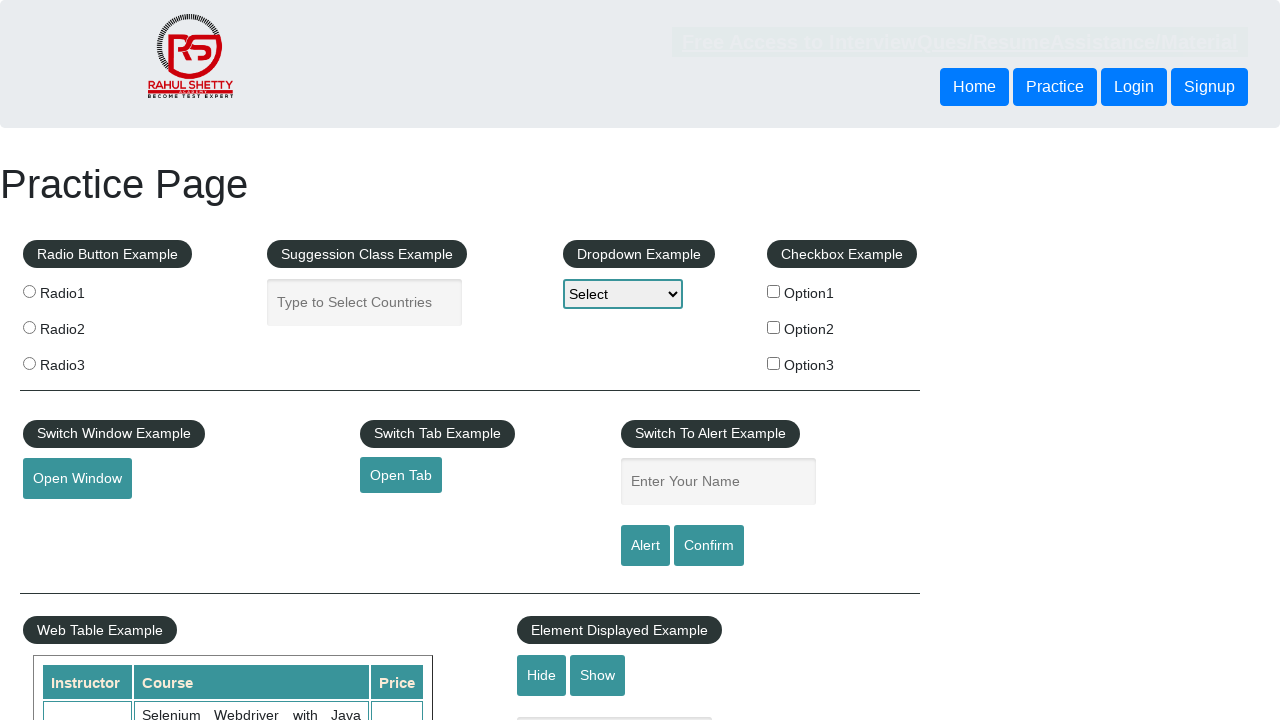

Counted footer links: 20 link(s) found
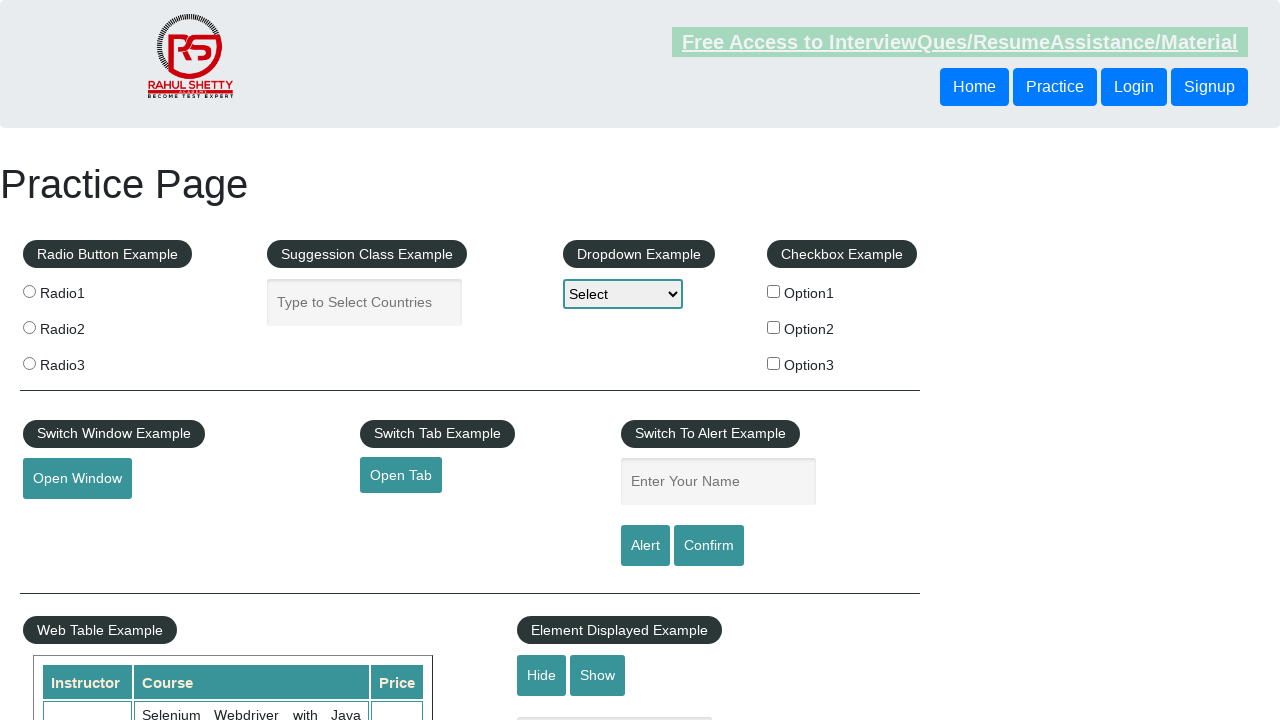

Verified that footer links are present (count > 0)
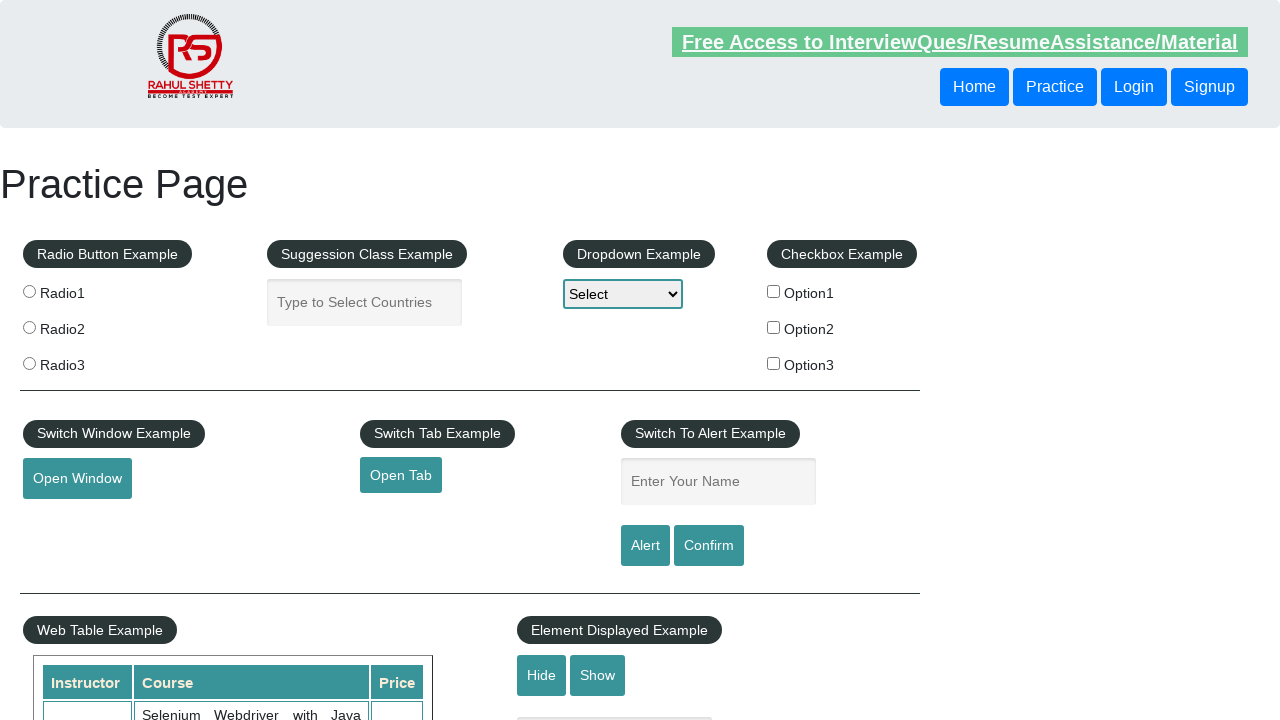

Retrieved the first footer link
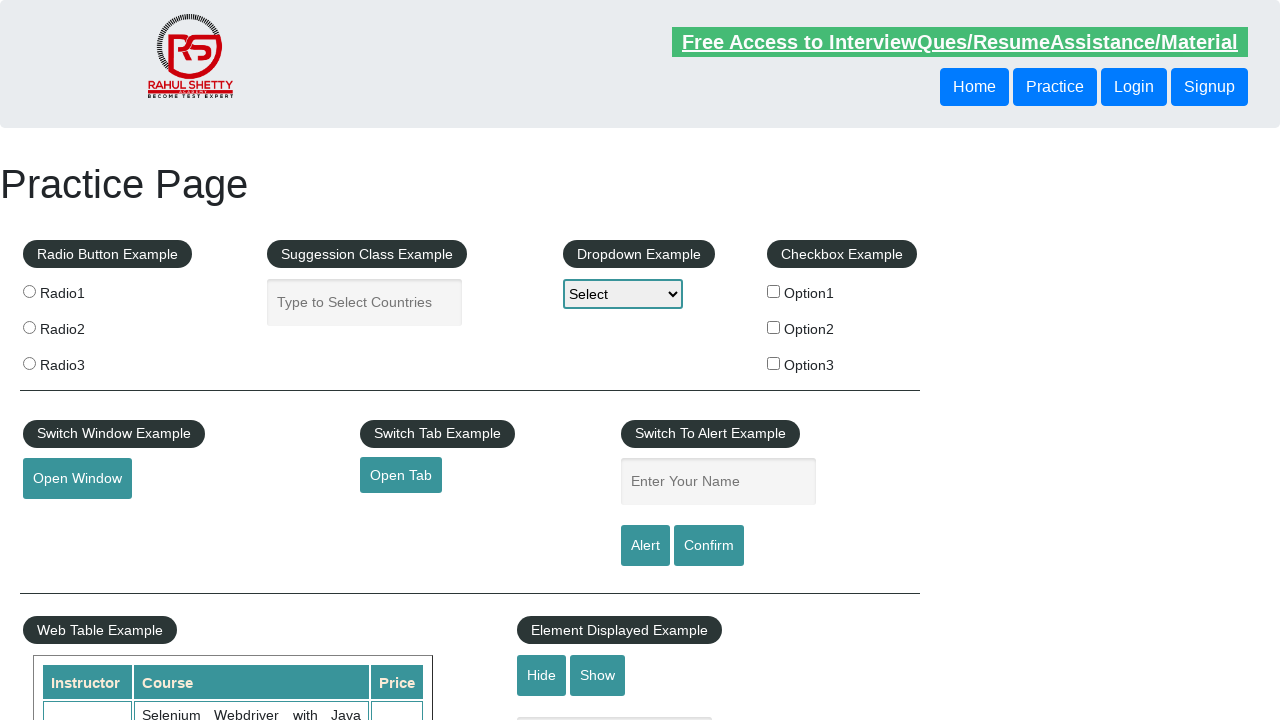

Verified that first footer link is visible
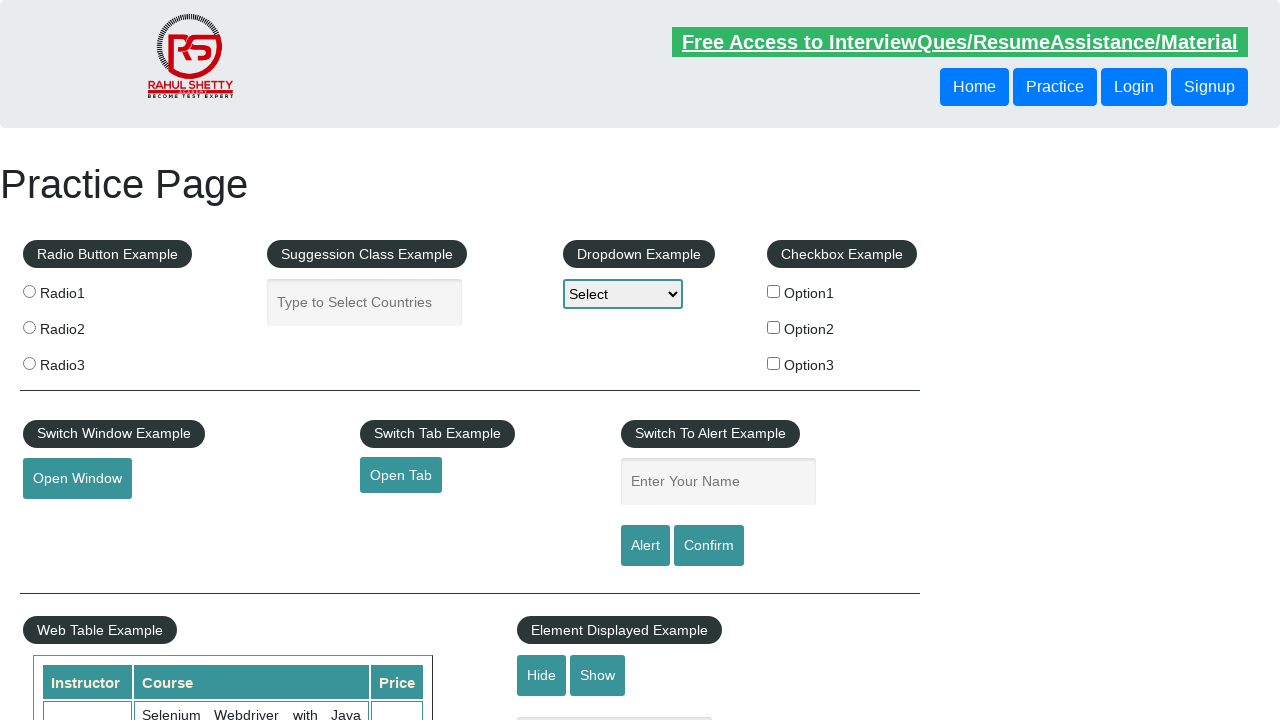

Verified that first footer link has an href attribute
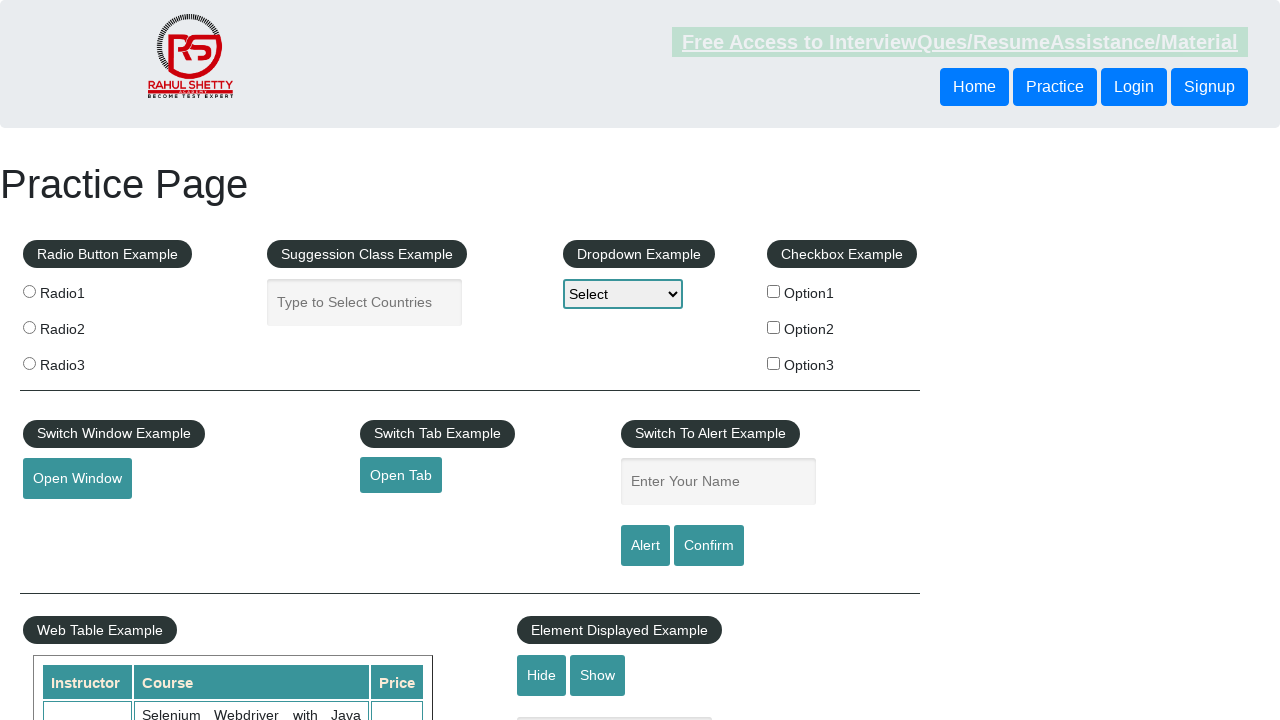

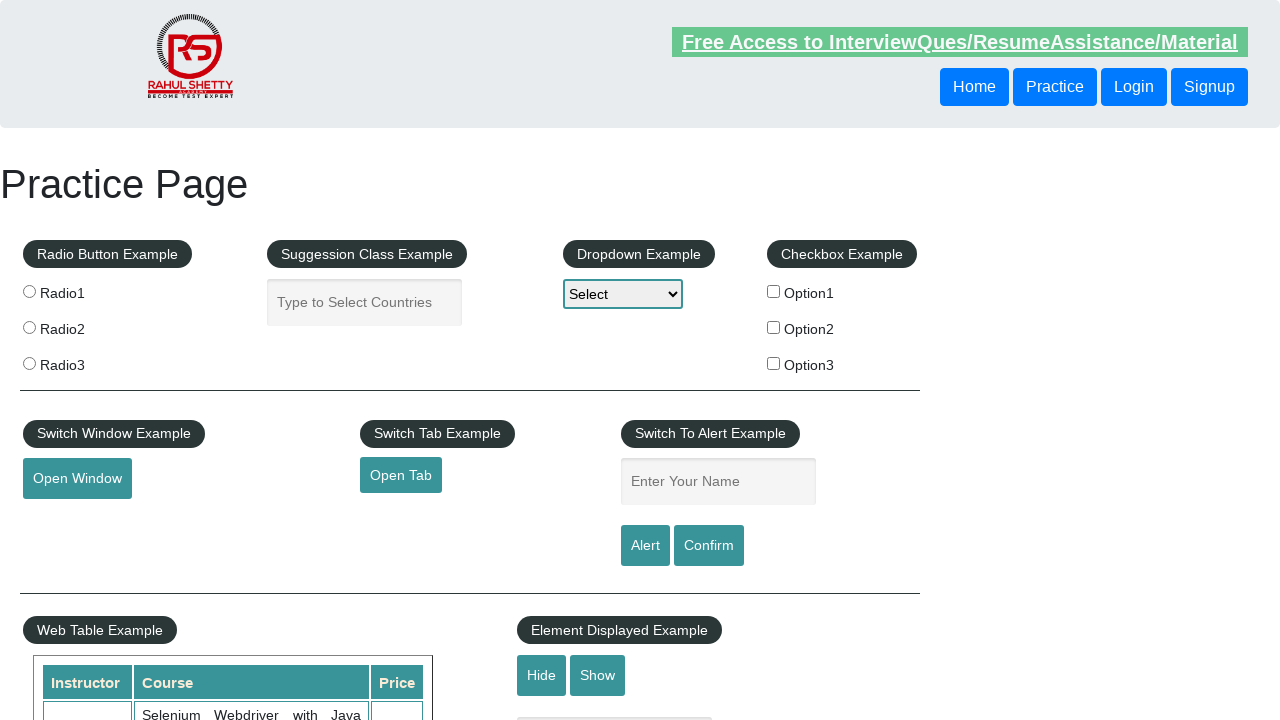